Tests that edits are saved when the input field loses focus (blur event)

Starting URL: https://demo.playwright.dev/todomvc

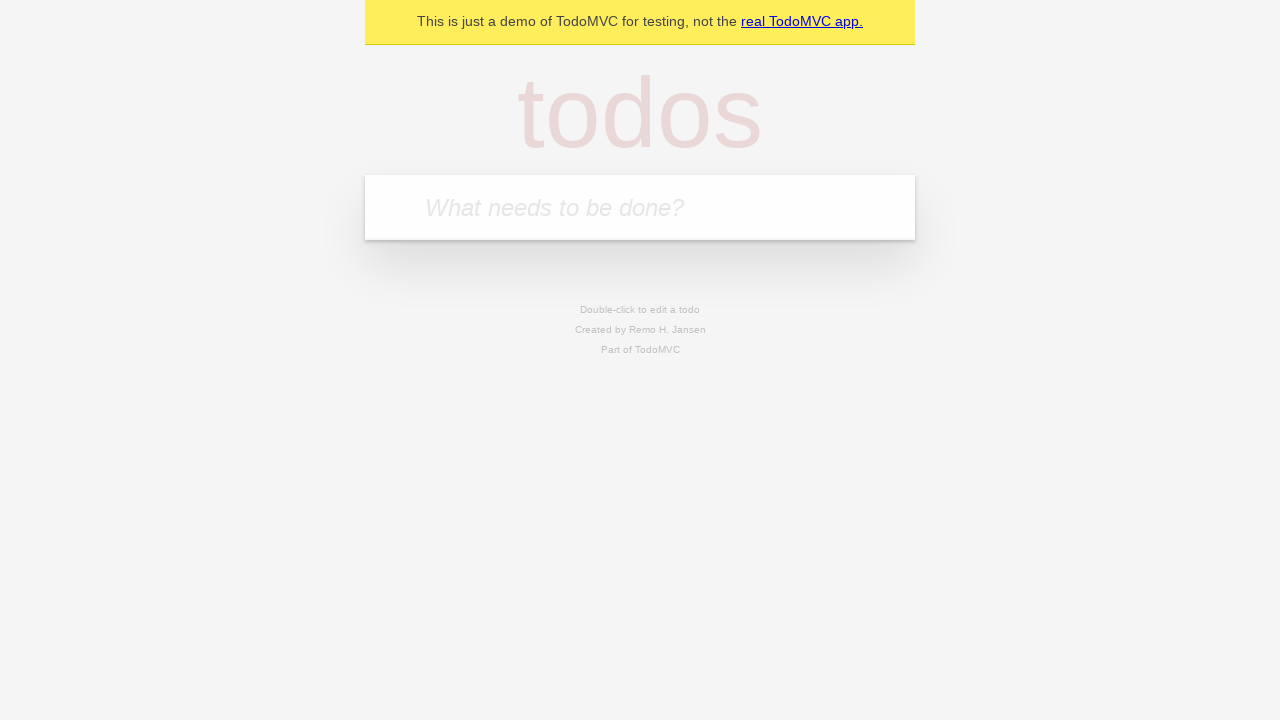

Filled todo input with 'buy some cheese' on internal:attr=[placeholder="What needs to be done?"i]
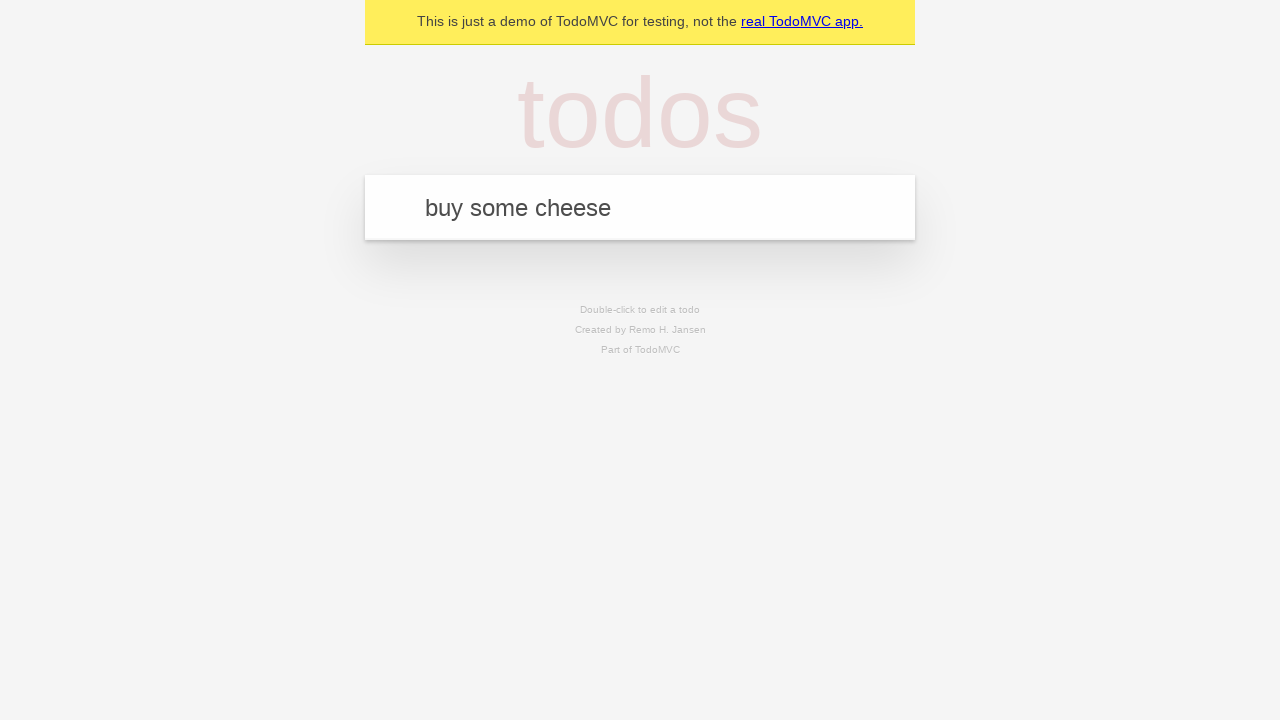

Pressed Enter to add first todo on internal:attr=[placeholder="What needs to be done?"i]
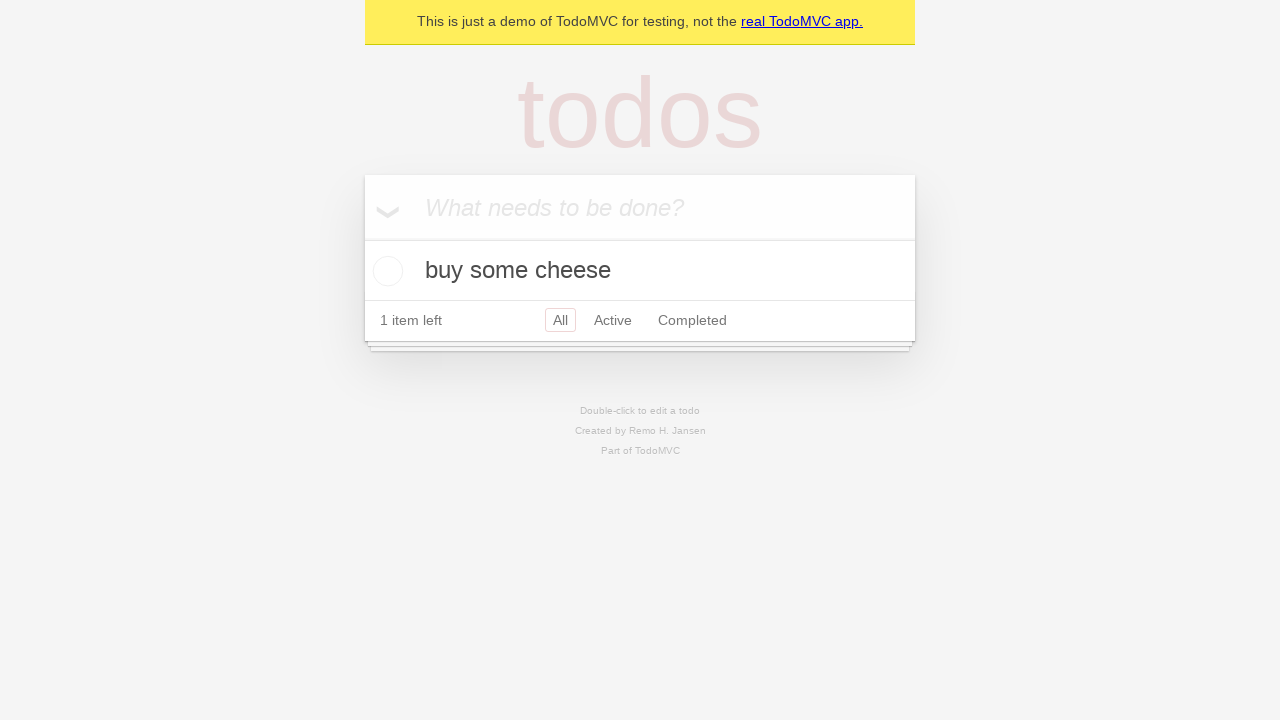

Filled todo input with 'feed the cat' on internal:attr=[placeholder="What needs to be done?"i]
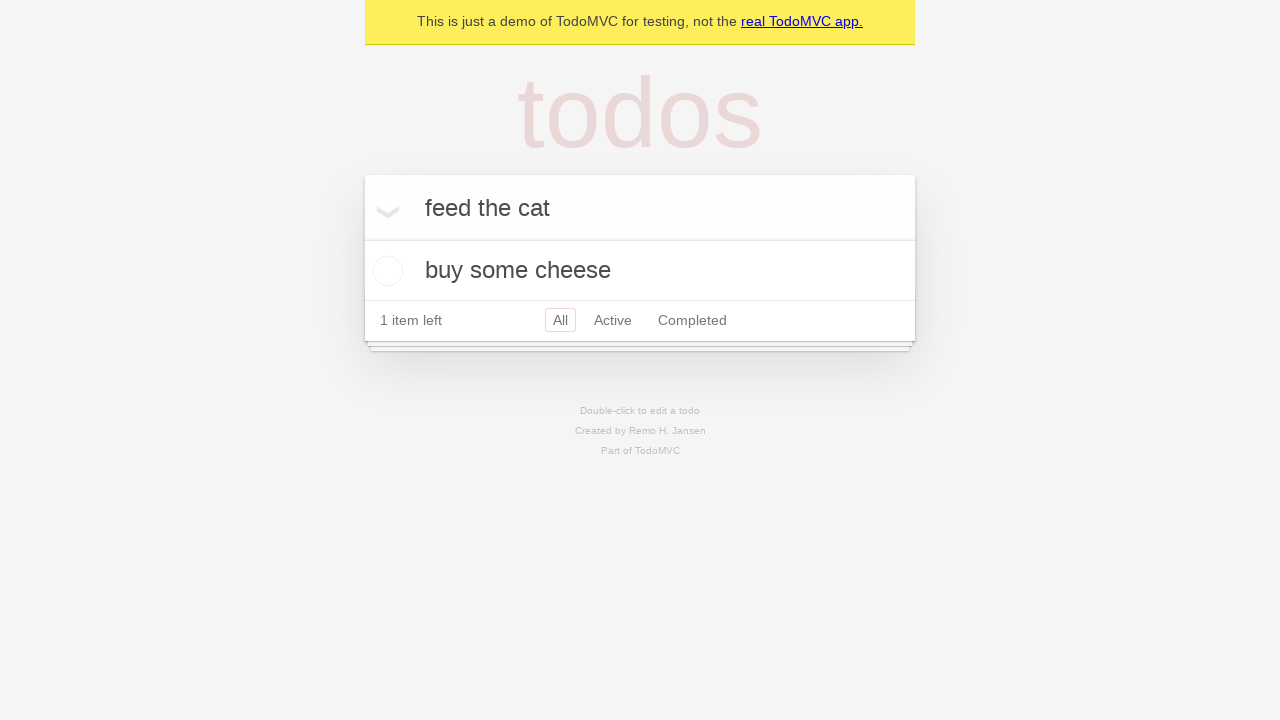

Pressed Enter to add second todo on internal:attr=[placeholder="What needs to be done?"i]
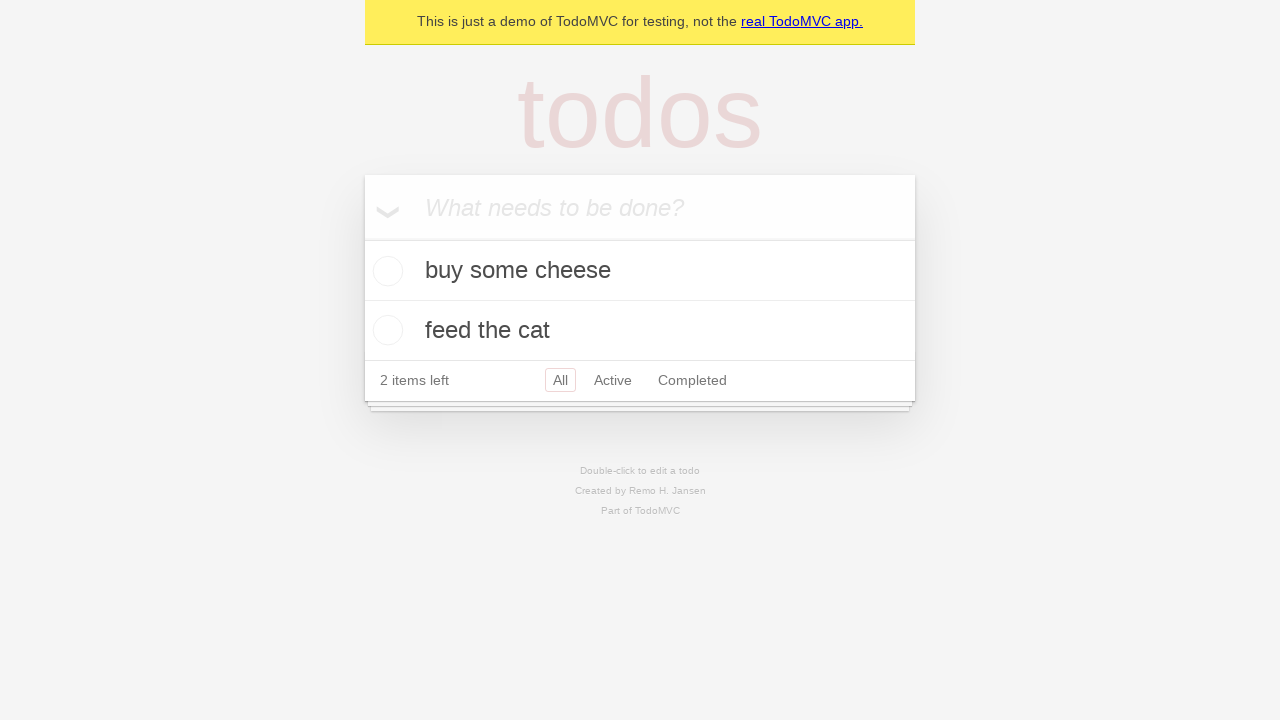

Filled todo input with 'book a doctors appointment' on internal:attr=[placeholder="What needs to be done?"i]
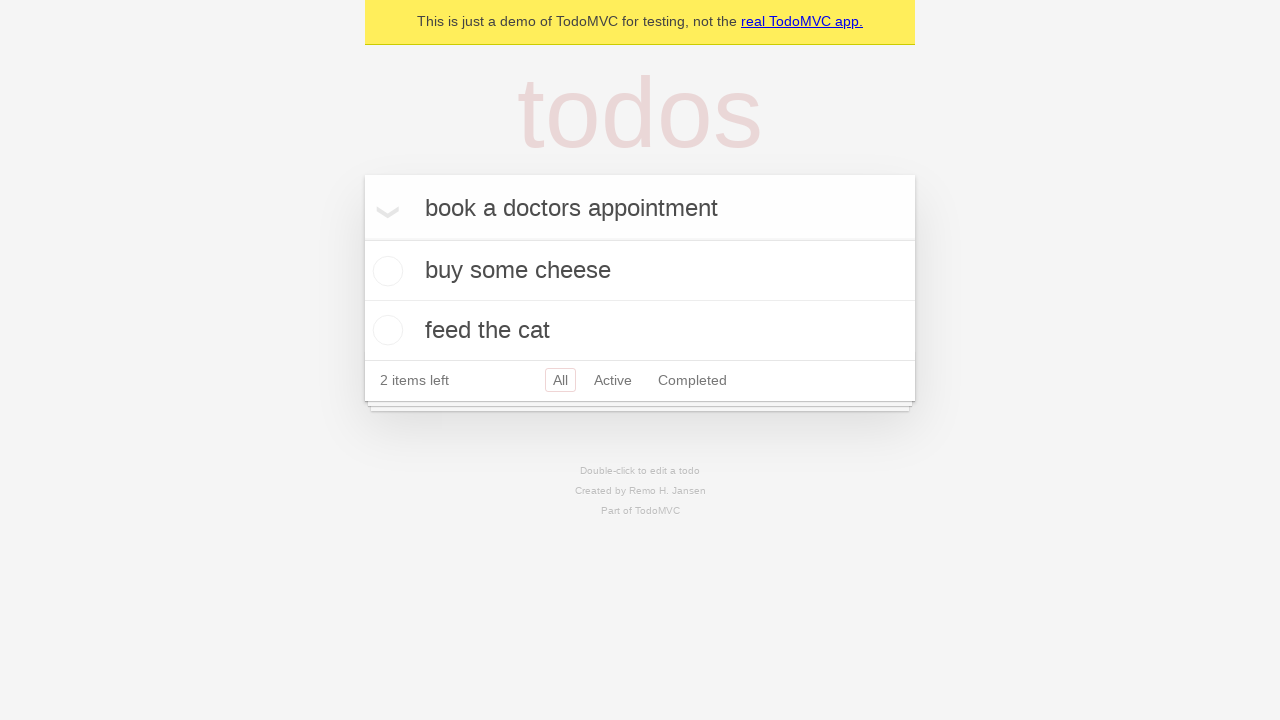

Pressed Enter to add third todo on internal:attr=[placeholder="What needs to be done?"i]
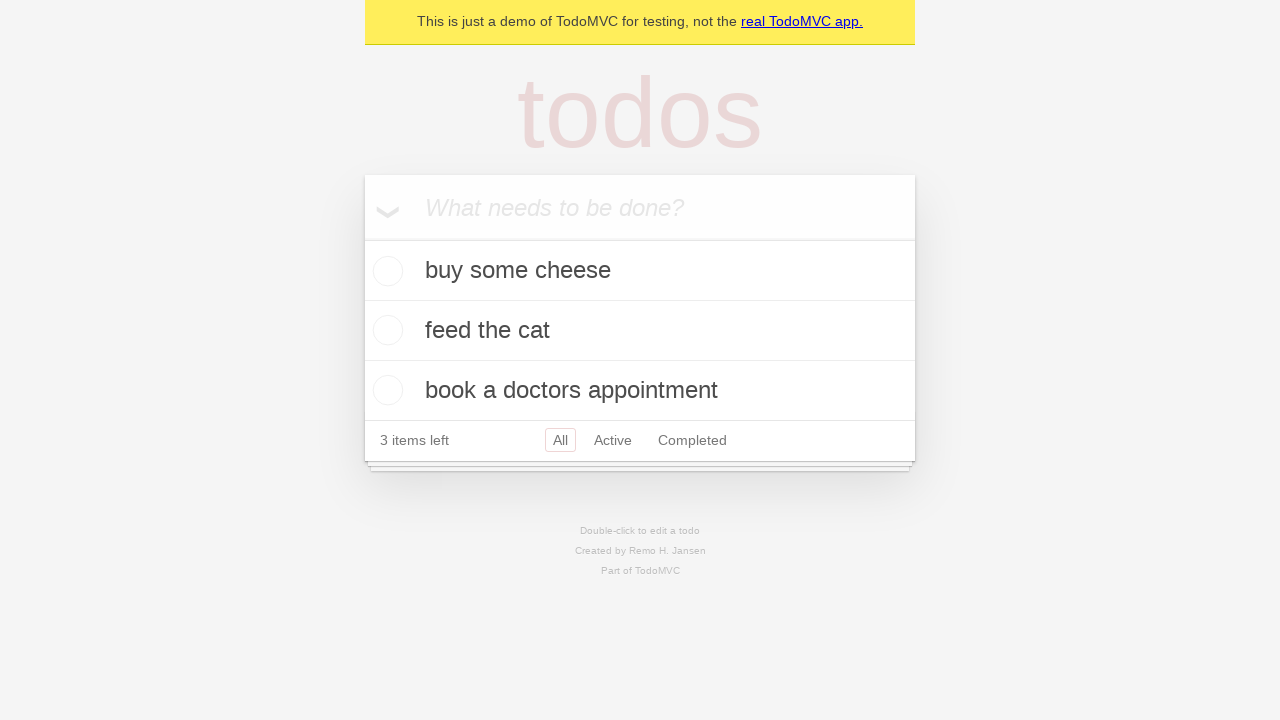

Double-clicked second todo item to enter edit mode at (640, 331) on internal:testid=[data-testid="todo-item"s] >> nth=1
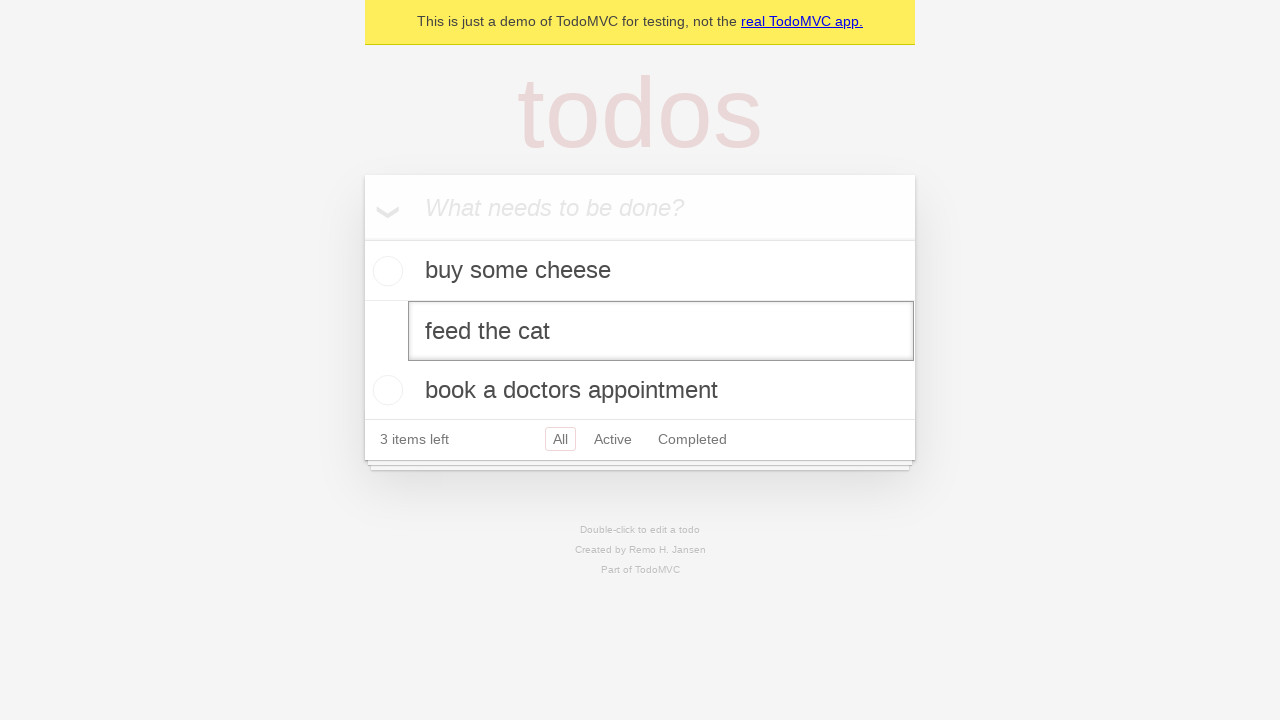

Filled edit textbox with 'buy some sausages' on internal:testid=[data-testid="todo-item"s] >> nth=1 >> internal:role=textbox[nam
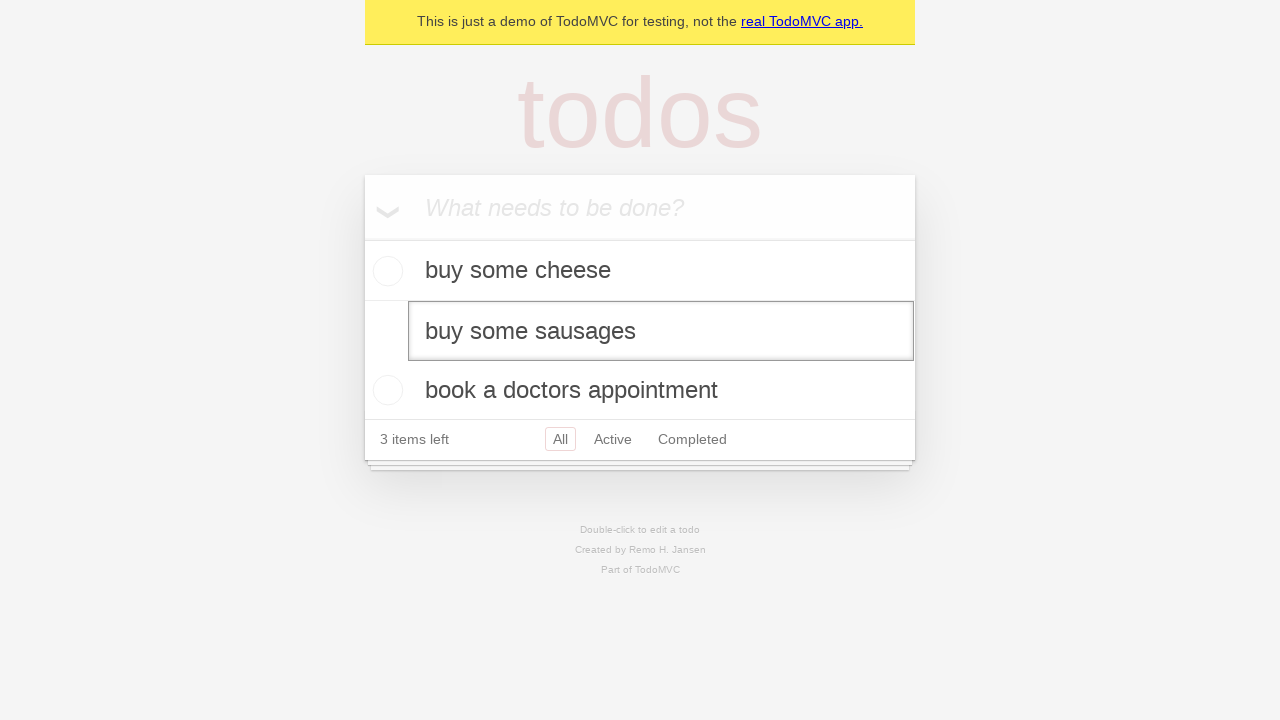

Dispatched blur event on edit textbox to save changes
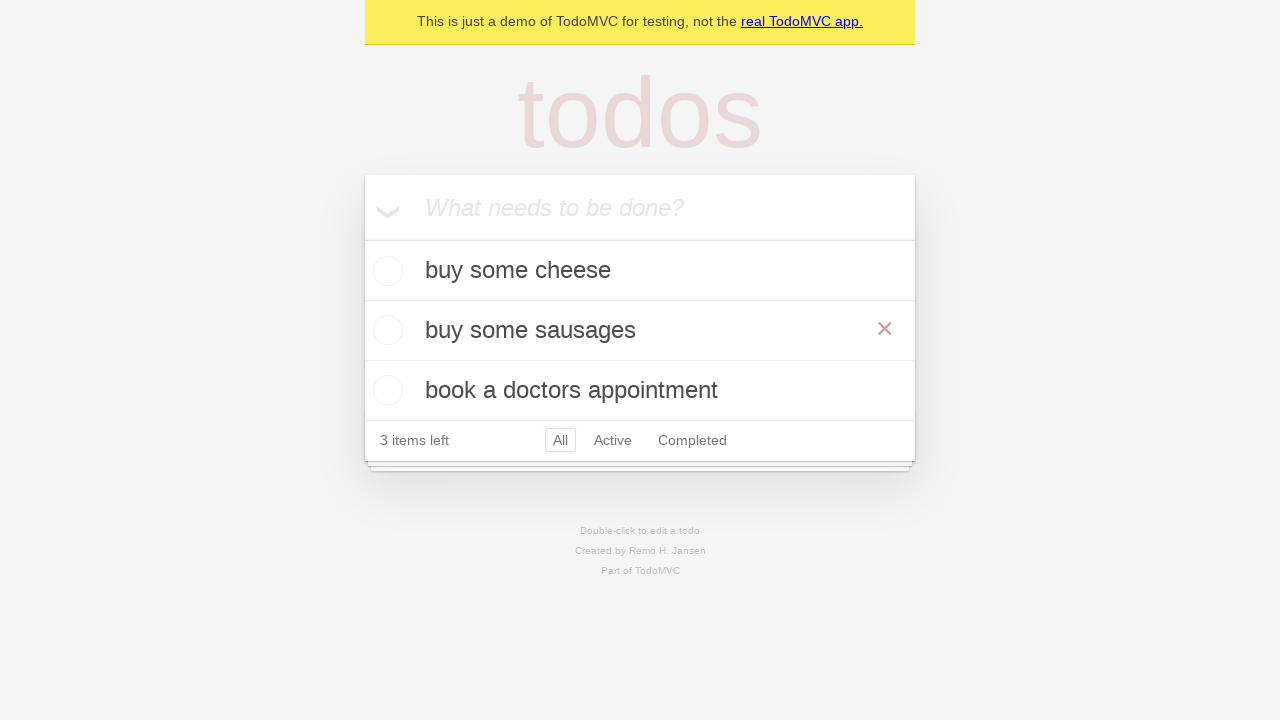

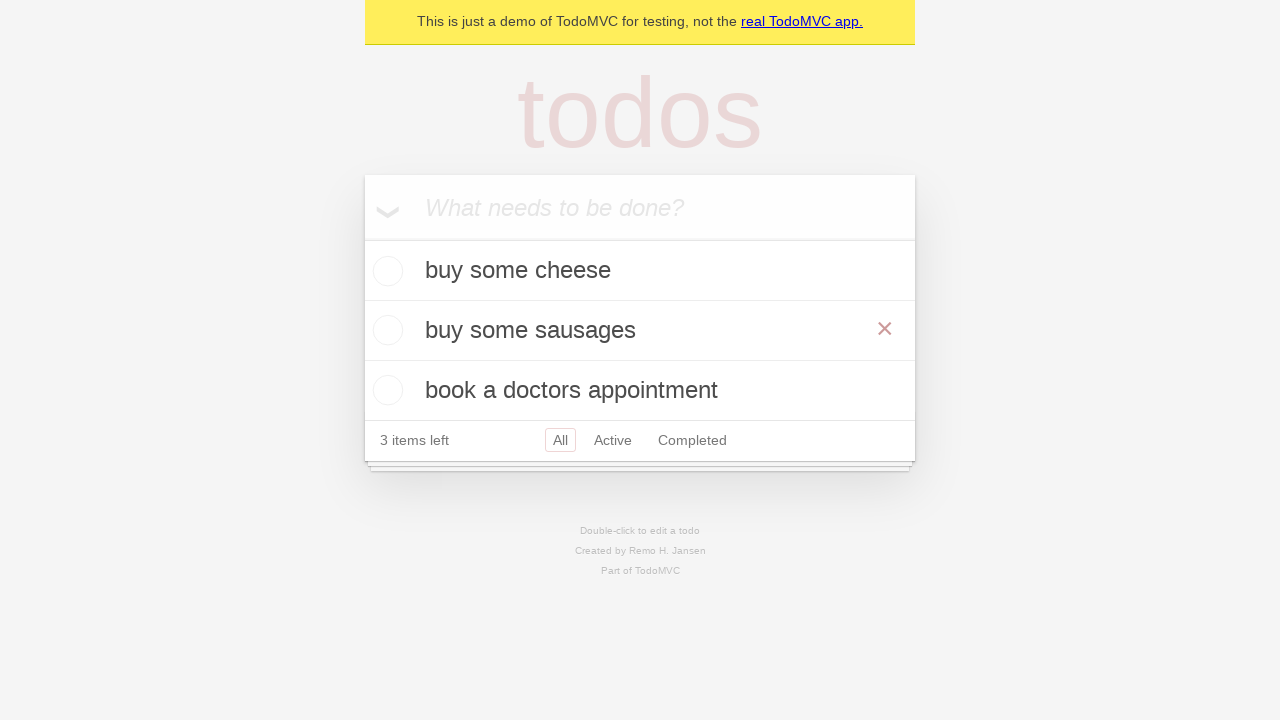